Navigates to Microsoft's homepage with network throttling conditions enabled to simulate slower network speeds. The test demonstrates network condition emulation using CDP.

Starting URL: https://microsoft.com

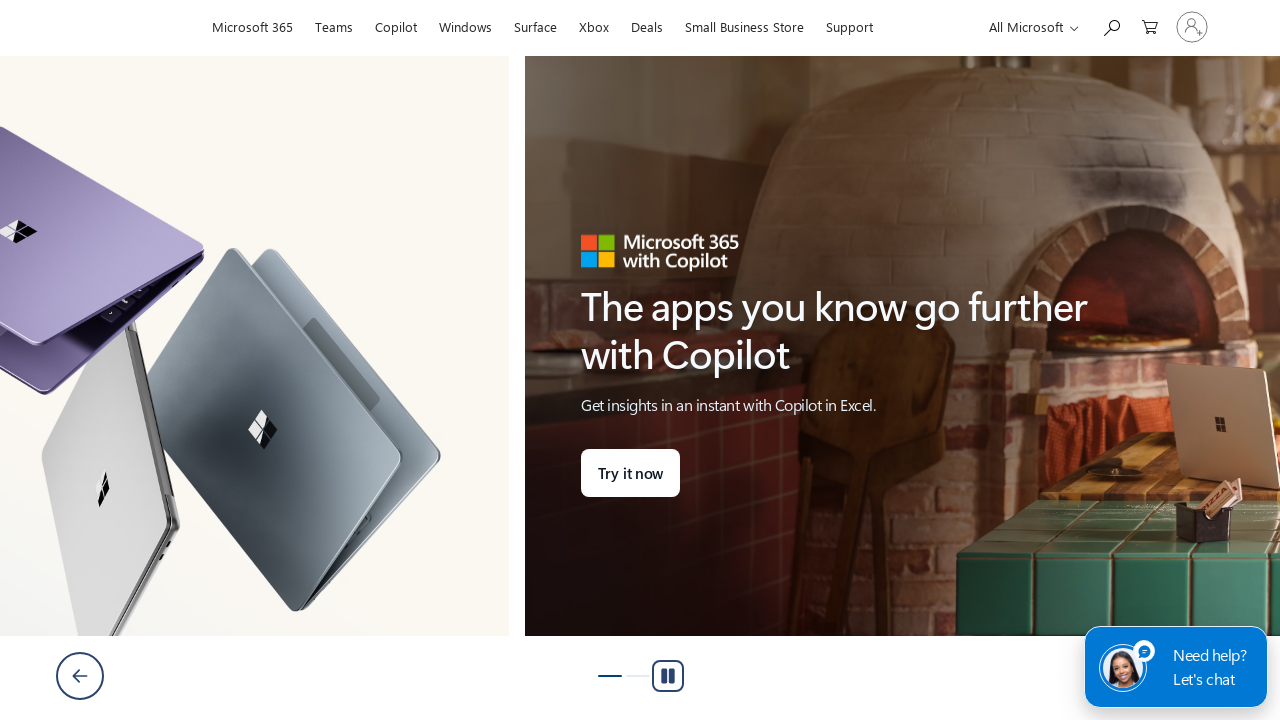

Created CDP session for network condition emulation
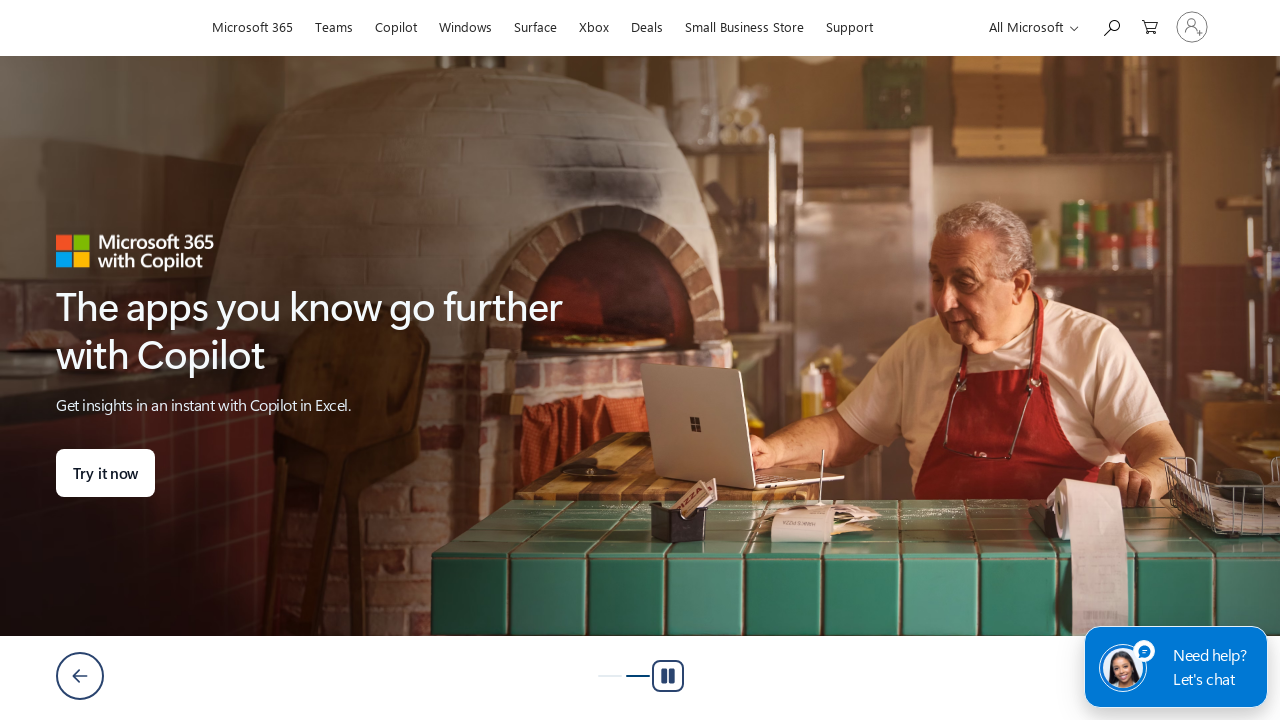

Enabled network monitoring via CDP
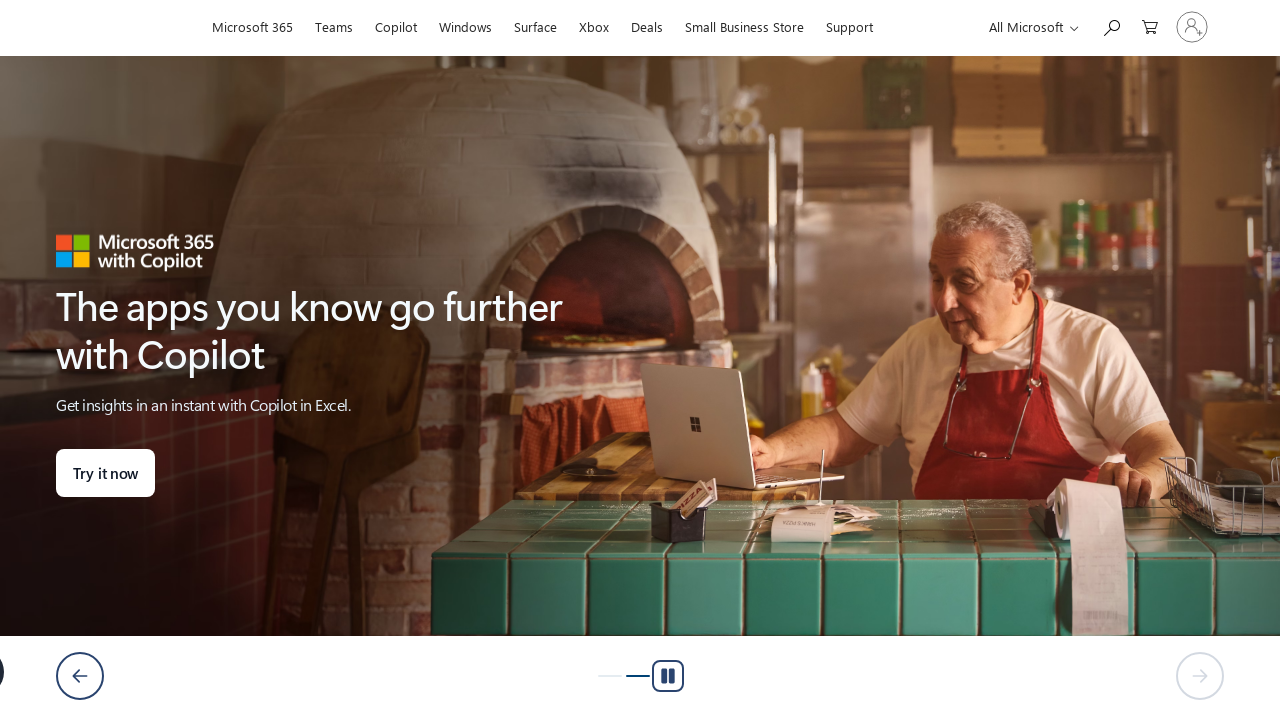

Applied network throttling conditions: 512 Kbps download, 384 Kbps upload, 20ms latency
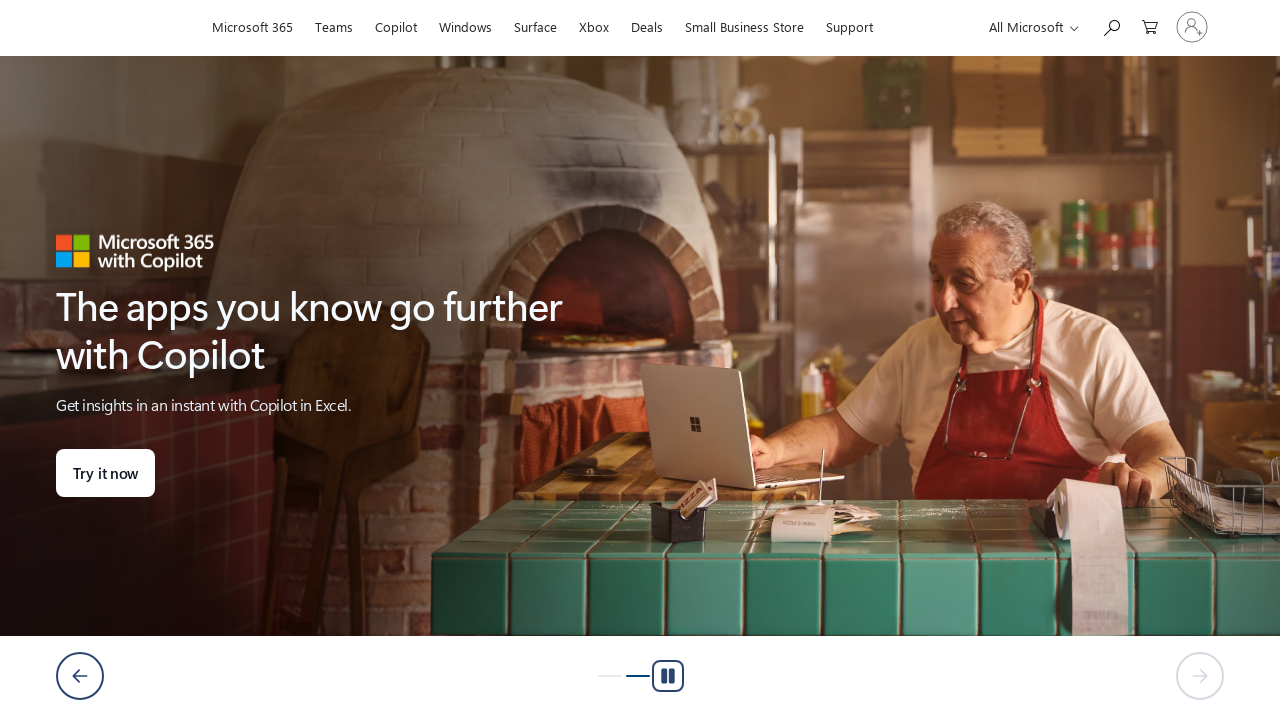

Navigated to Microsoft homepage with throttled network conditions
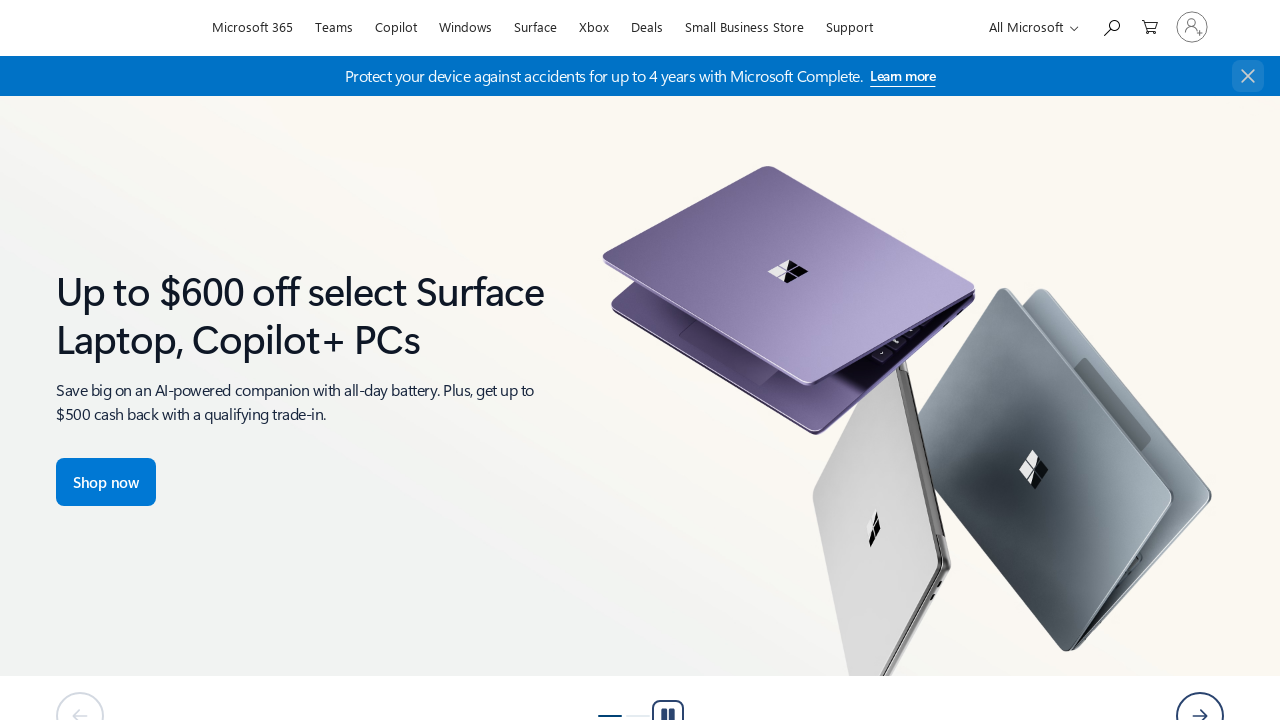

Page reached networkidle state under throttled network conditions
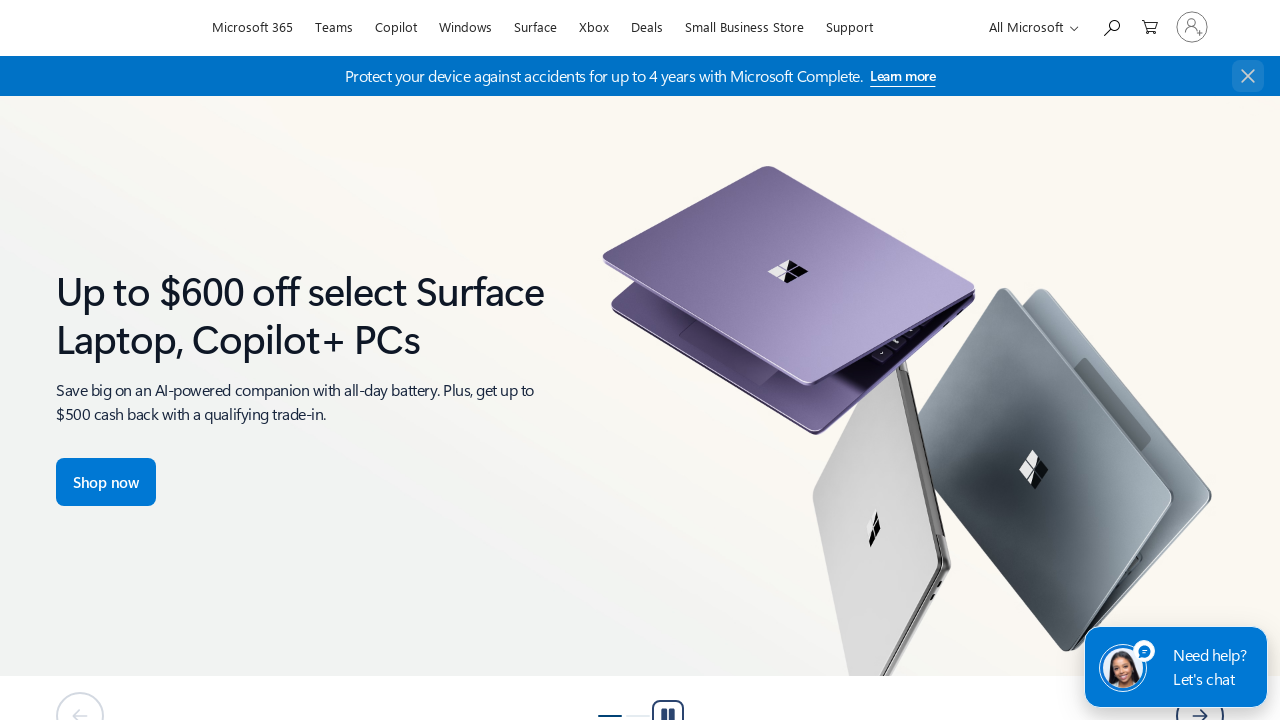

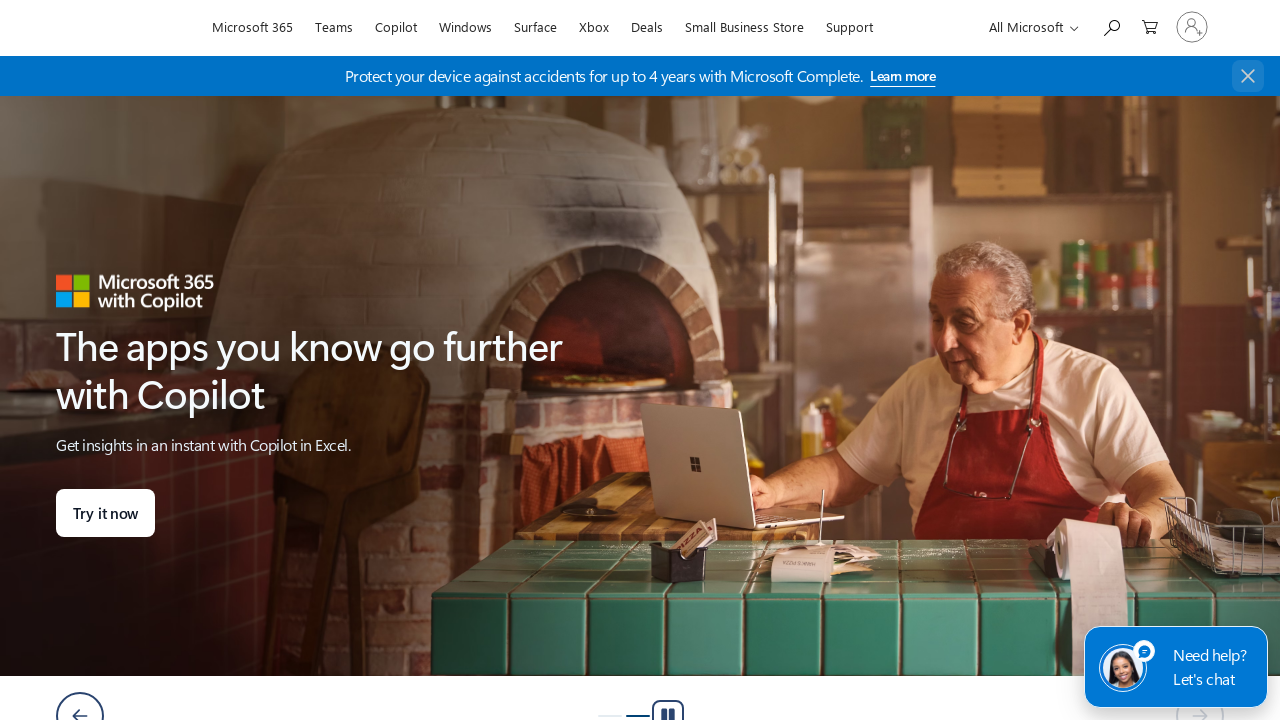